Tests clicking the 'Active' filter button to display only active todos

Starting URL: https://todomvc.com/examples/typescript-angular/#/

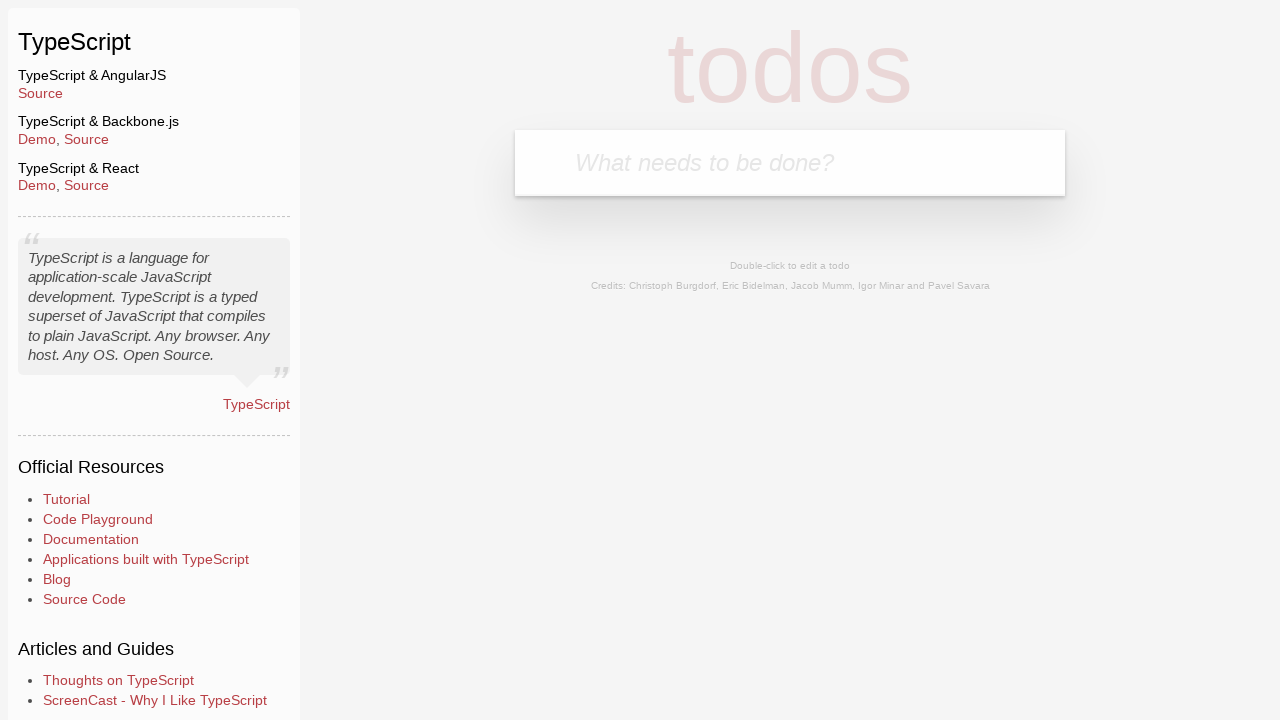

Filled new todo input with 'Example1' on .new-todo
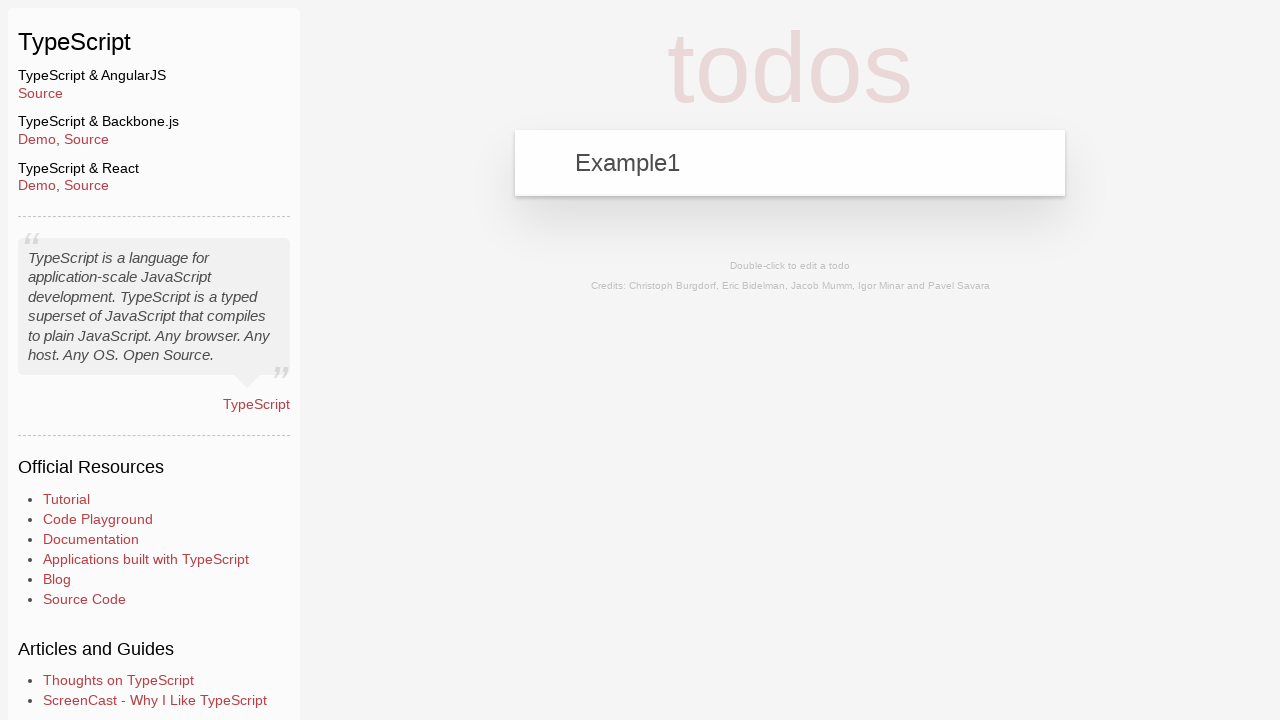

Pressed Enter to add first todo on .new-todo
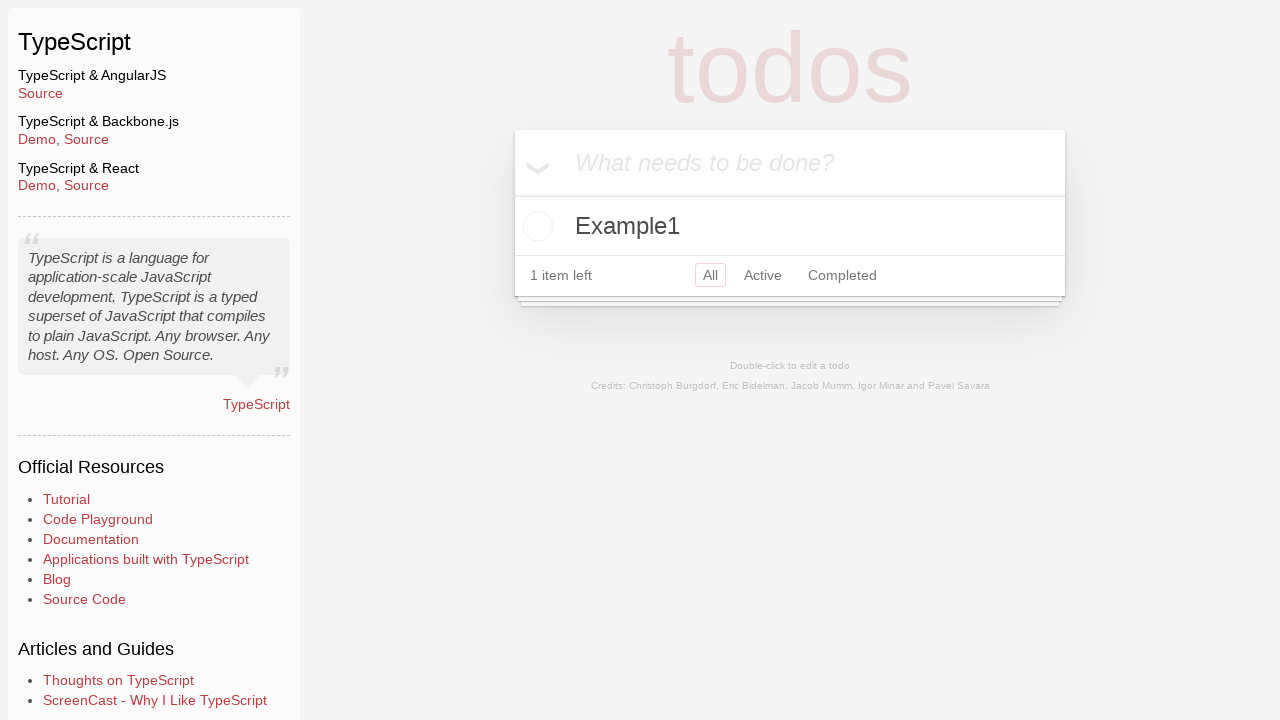

Filled new todo input with 'Example2' on .new-todo
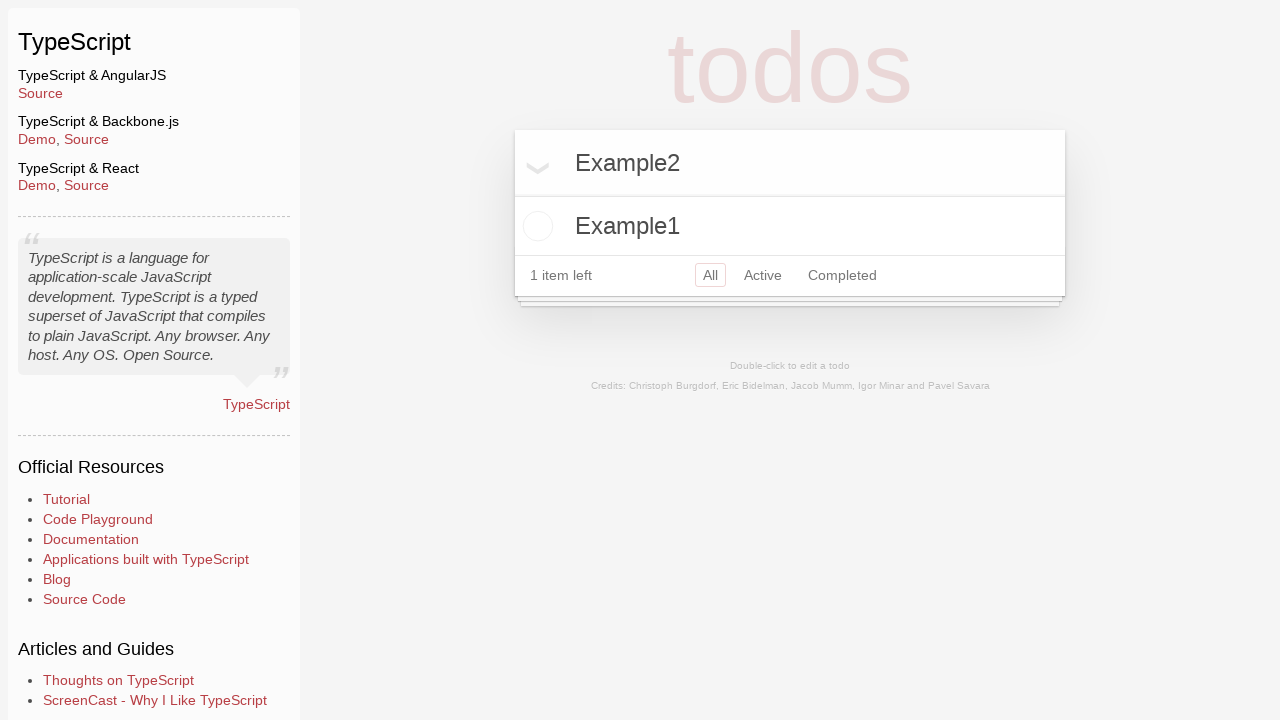

Pressed Enter to add second todo on .new-todo
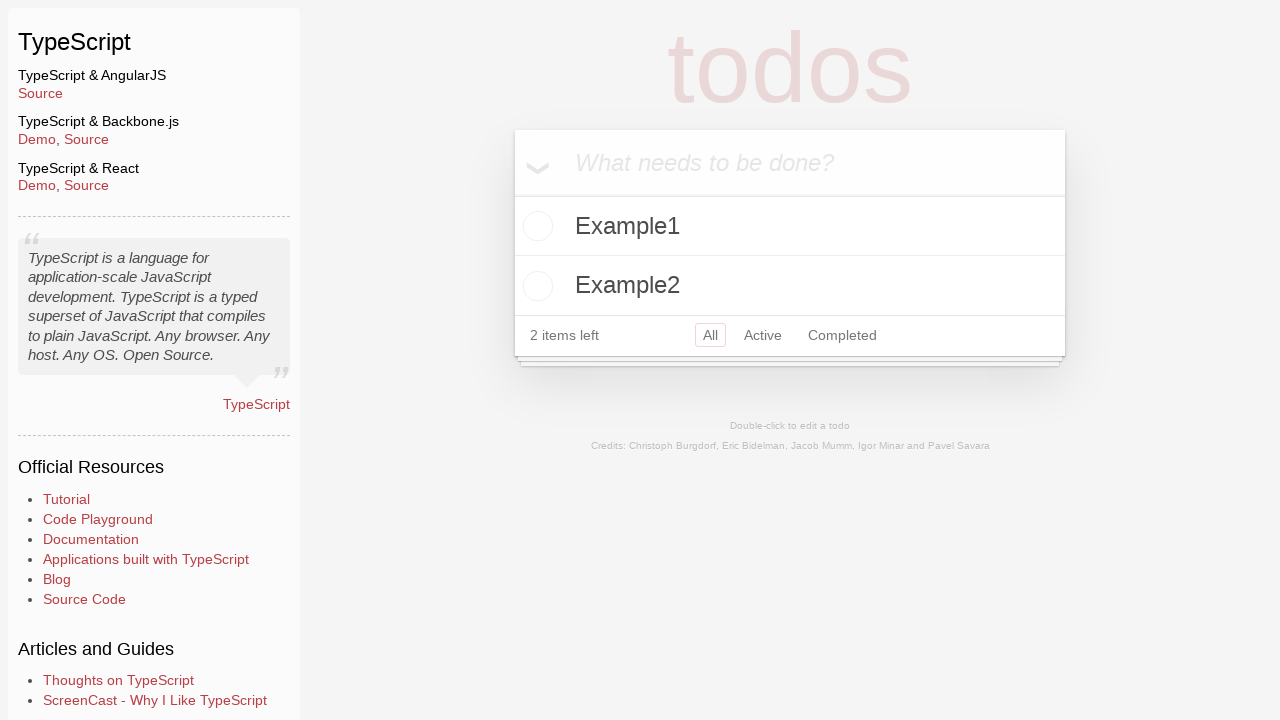

Clicked toggle checkbox to mark 'Example2' as completed at (535, 286) on li:has-text('Example2') .toggle
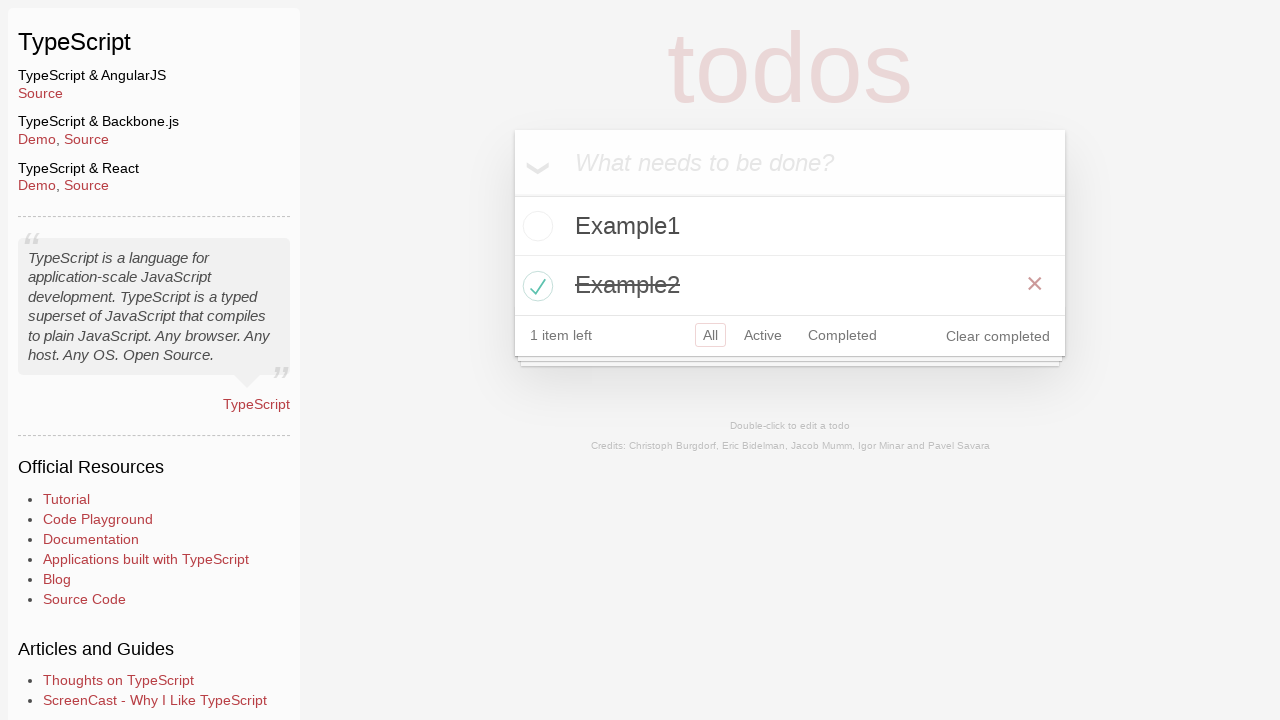

Clicked Active filter button to display only active todos at (763, 335) on a[href='#/active']
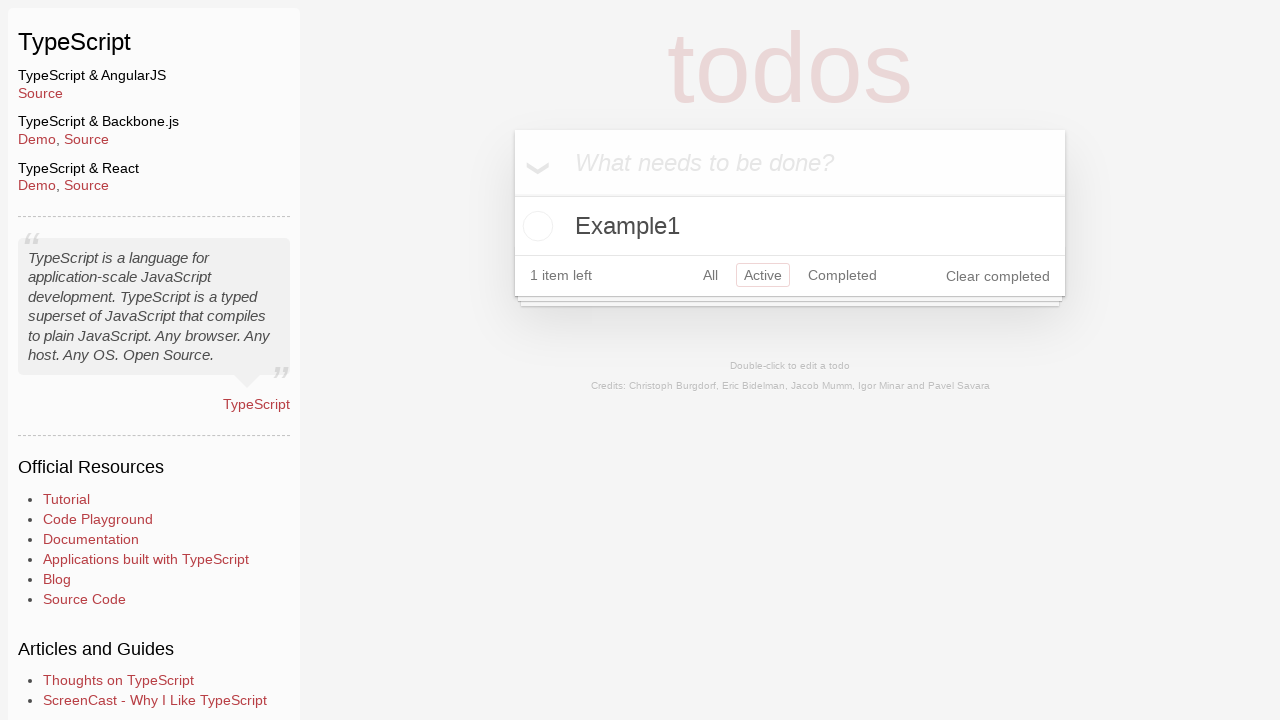

Todo list loaded after applying Active filter
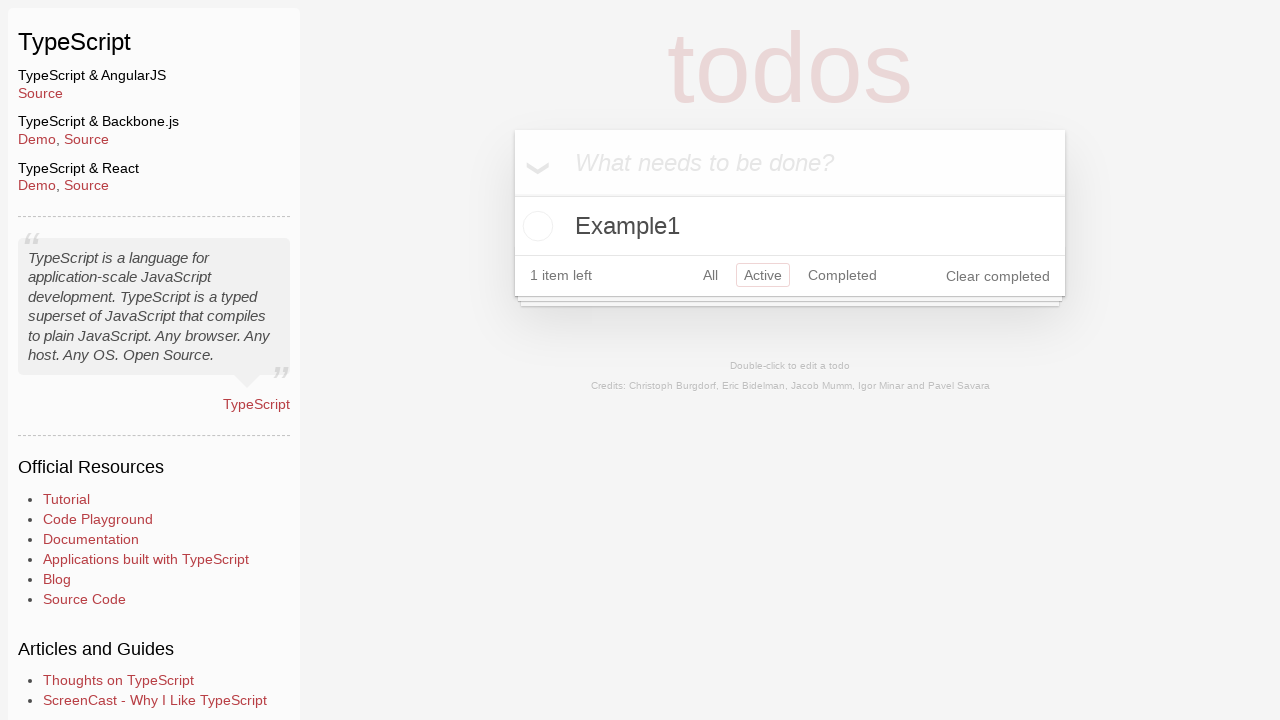

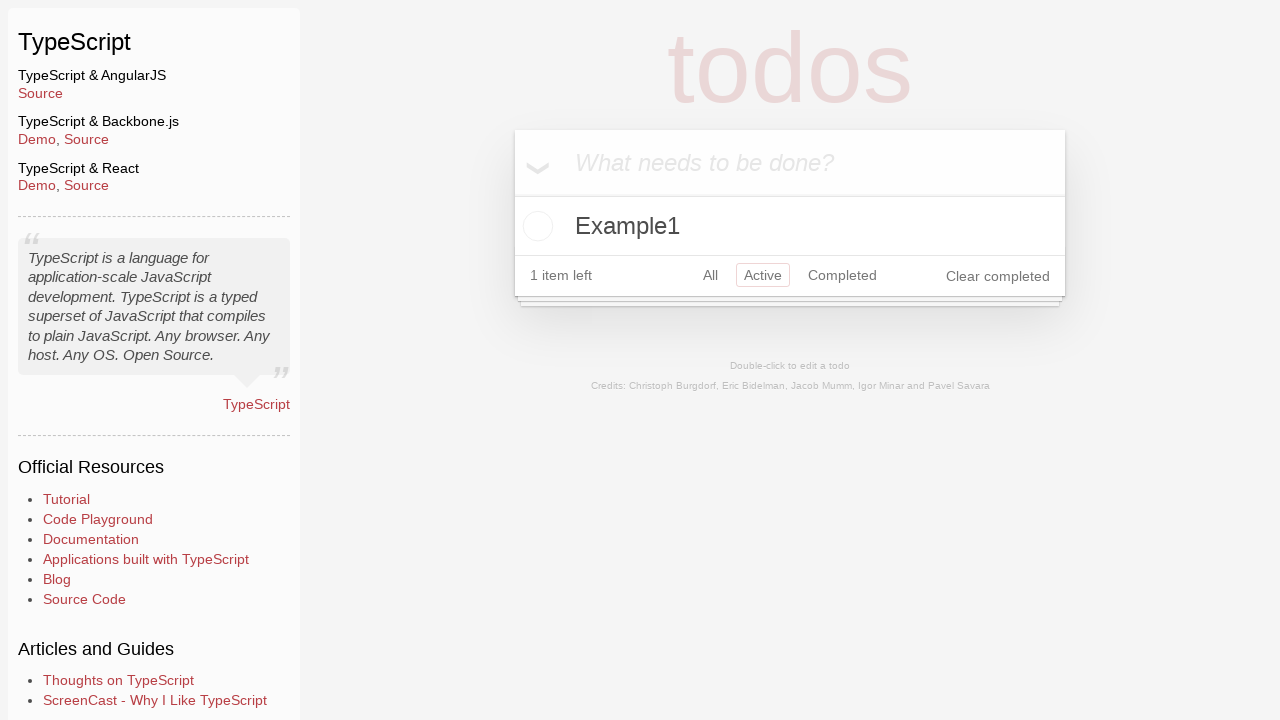